Tests checkbox and radio button selection on a form with multiple fields

Starting URL: https://automationfc.github.io/multiple-fields/

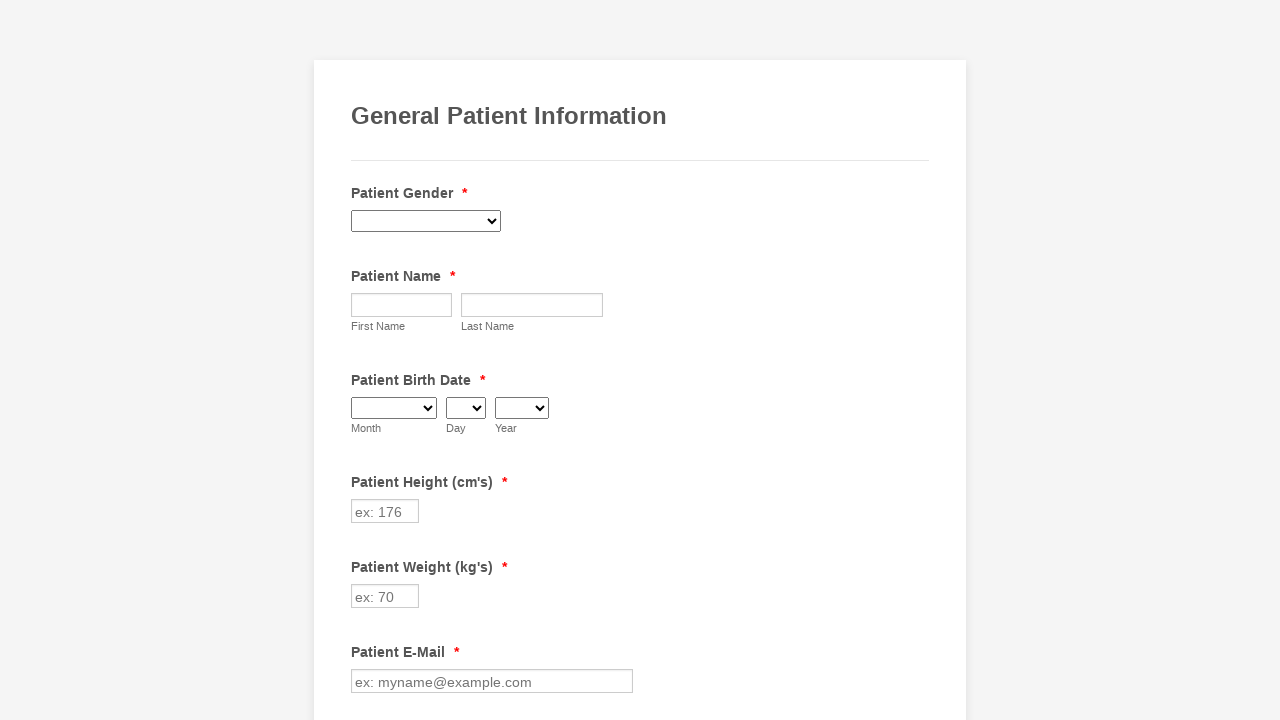

Clicked Anemia checkbox at (362, 360) on xpath=//label[contains(text(),'Anemia')]/preceding-sibling::input
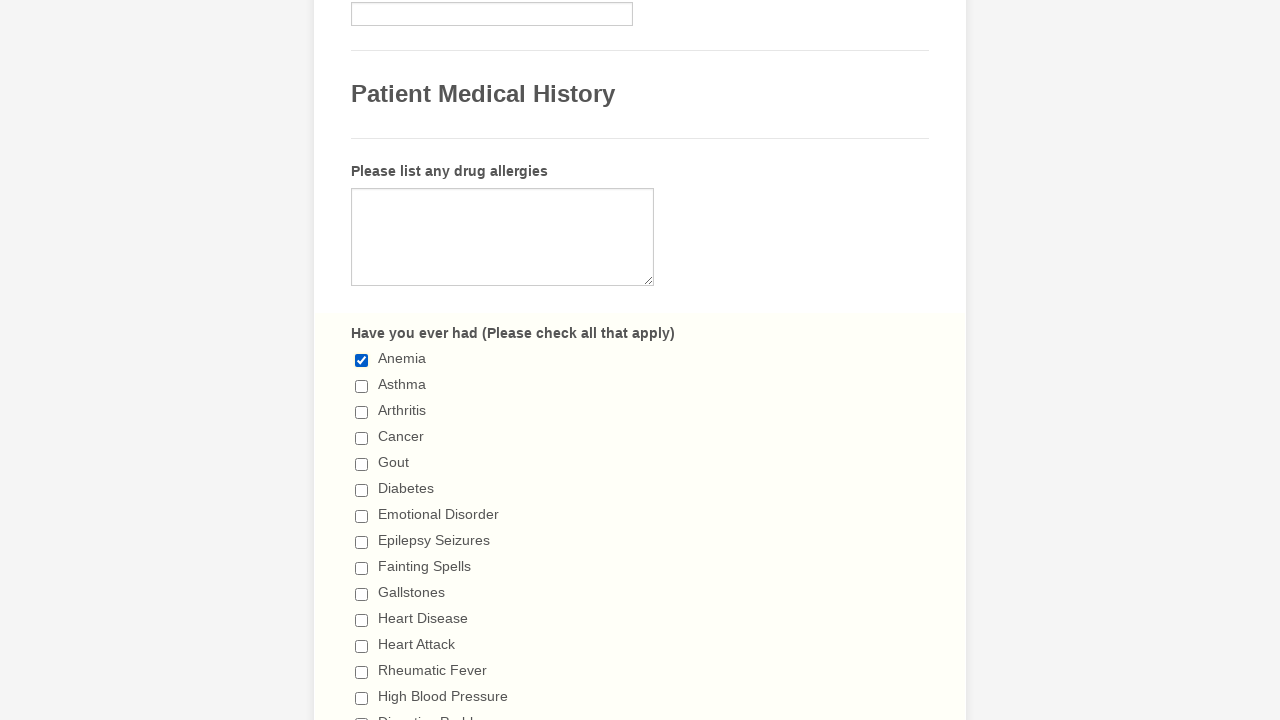

Waited 1 second for checkbox state to update
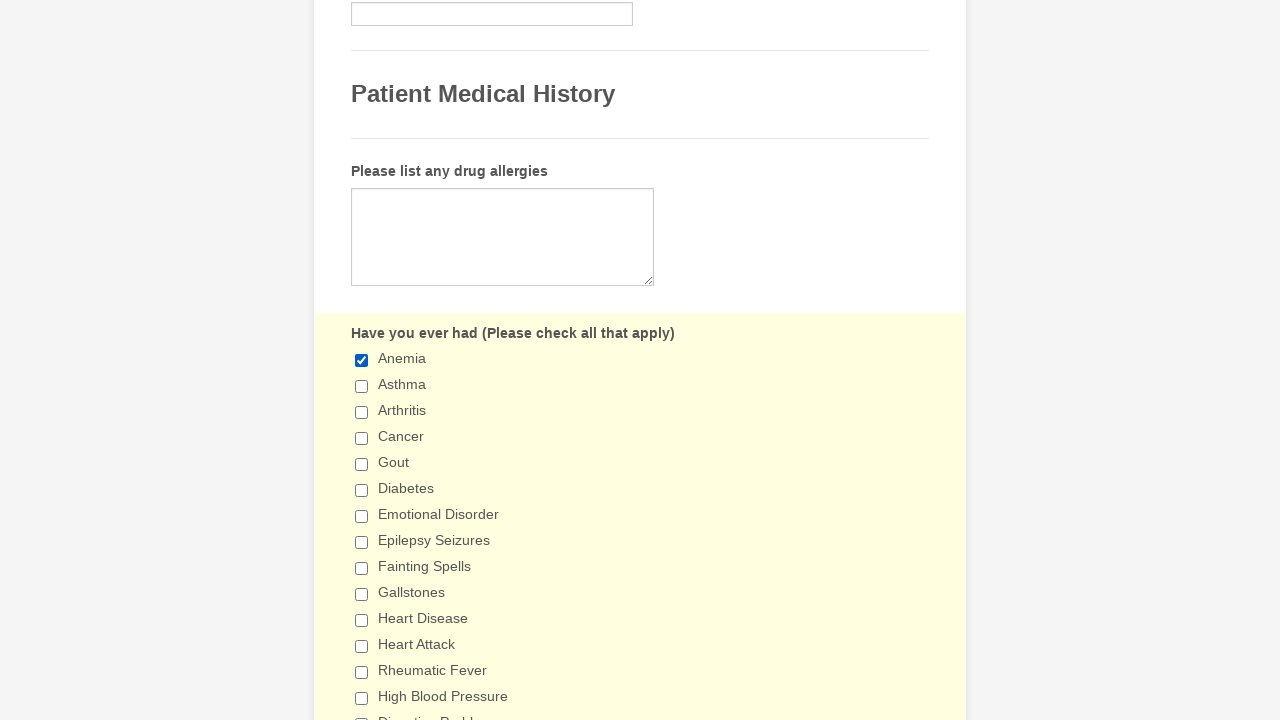

Verified Anemia checkbox is checked
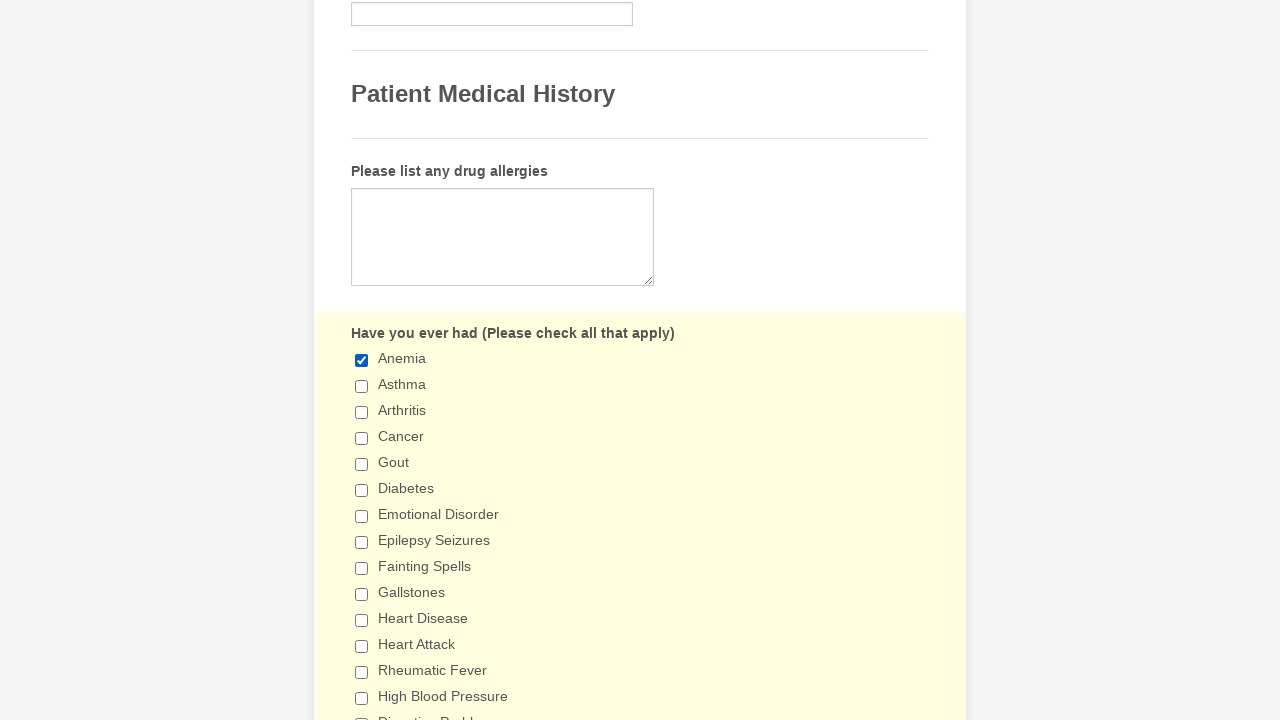

Clicked Anemia checkbox to uncheck it at (362, 360) on xpath=//label[contains(text(),'Anemia')]/preceding-sibling::input
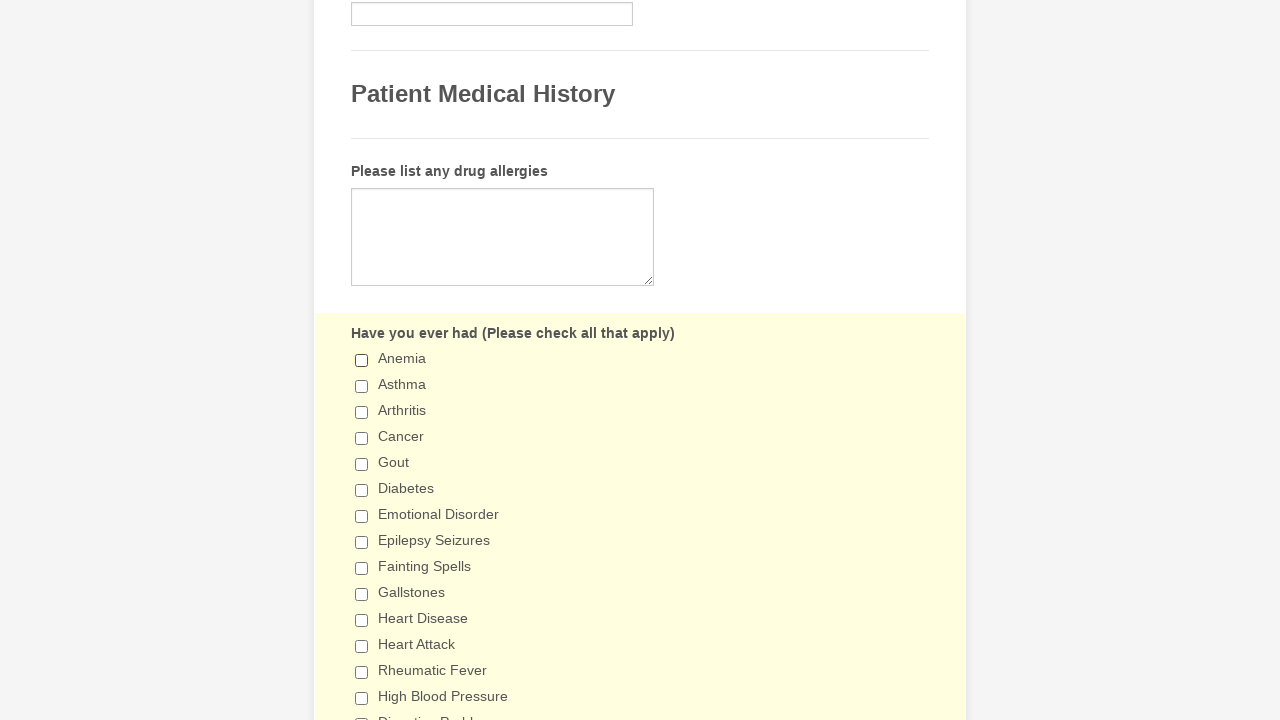

Verified Anemia checkbox is unchecked
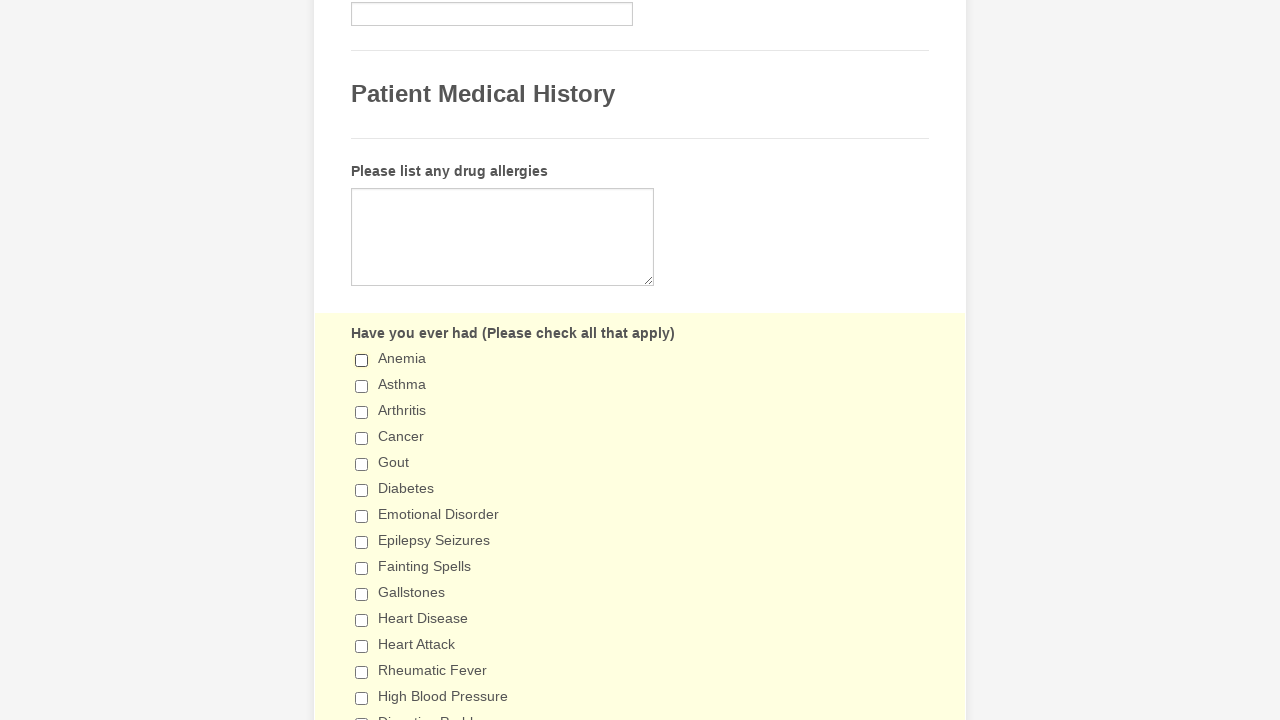

Clicked 'I don't drink' radio button at (362, 361) on //label[contains(text(), "I don't drink")]/preceding-sibling::input
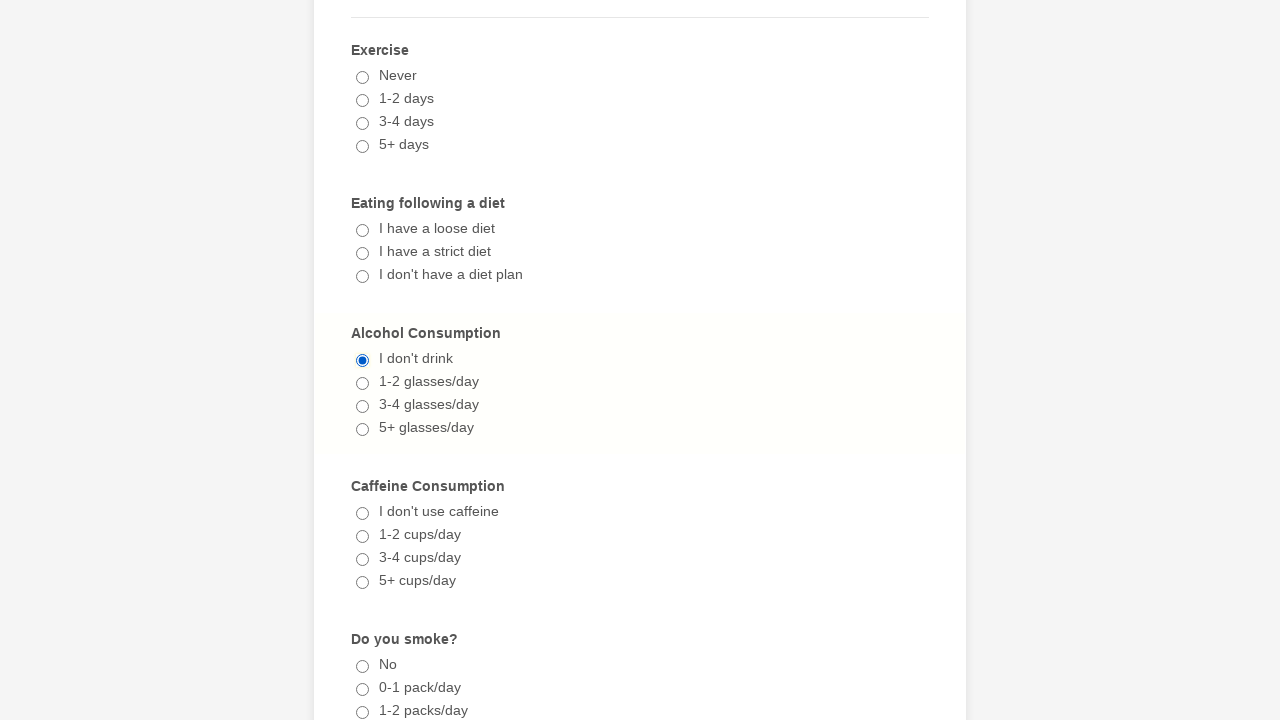

Verified 'I don't drink' radio button is selected
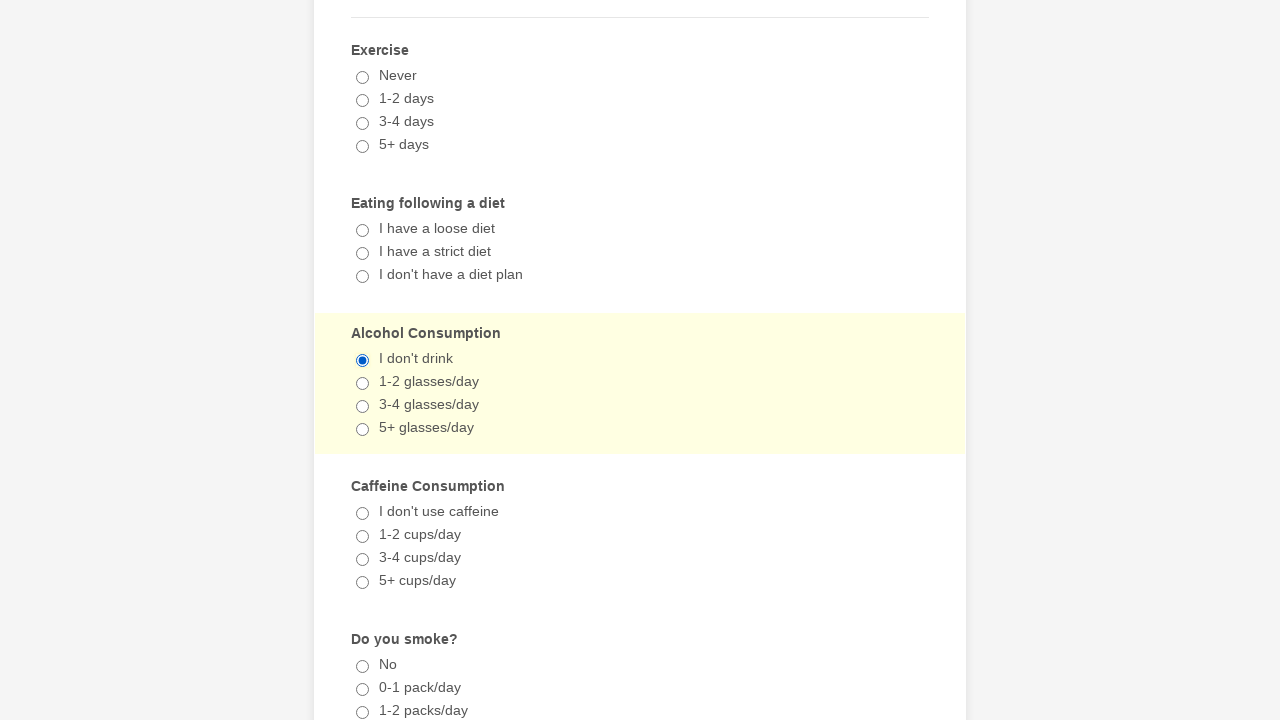

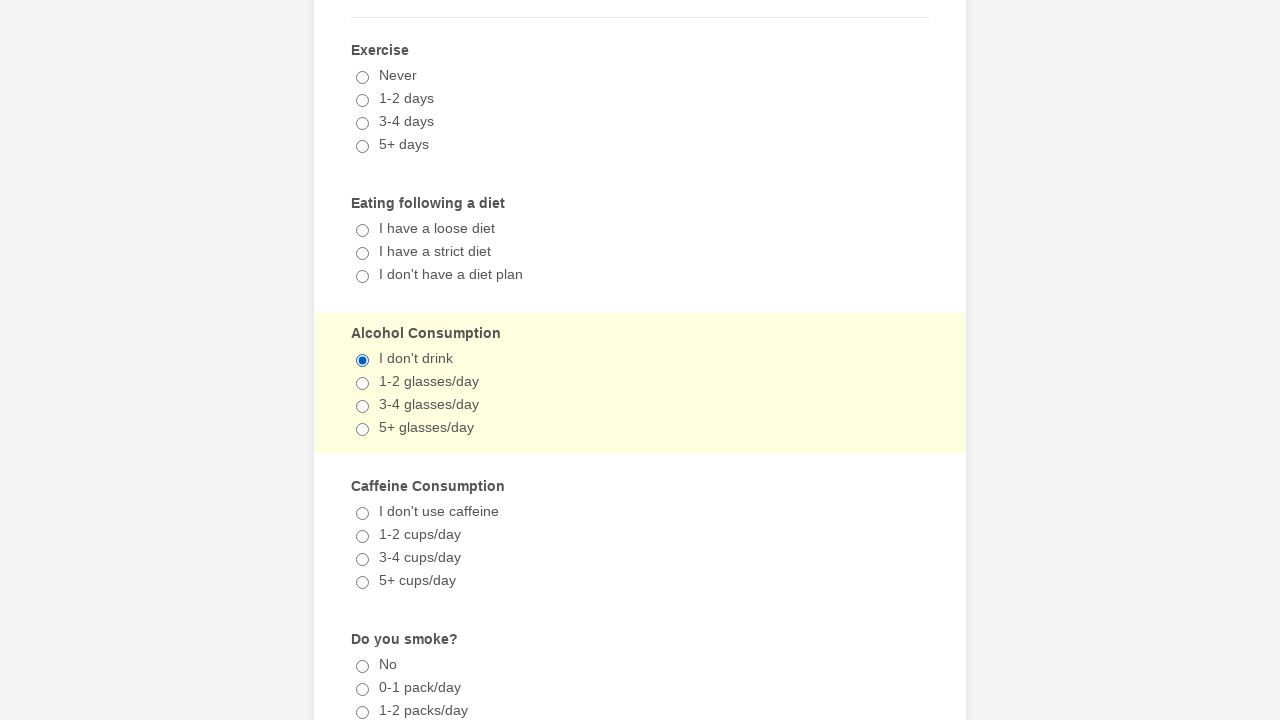